Navigates to the ASP.NET page on Microsoft's .NET website and clicks the "Get Started" link

Starting URL: https://dotnet.microsoft.com/apps/aspnet/

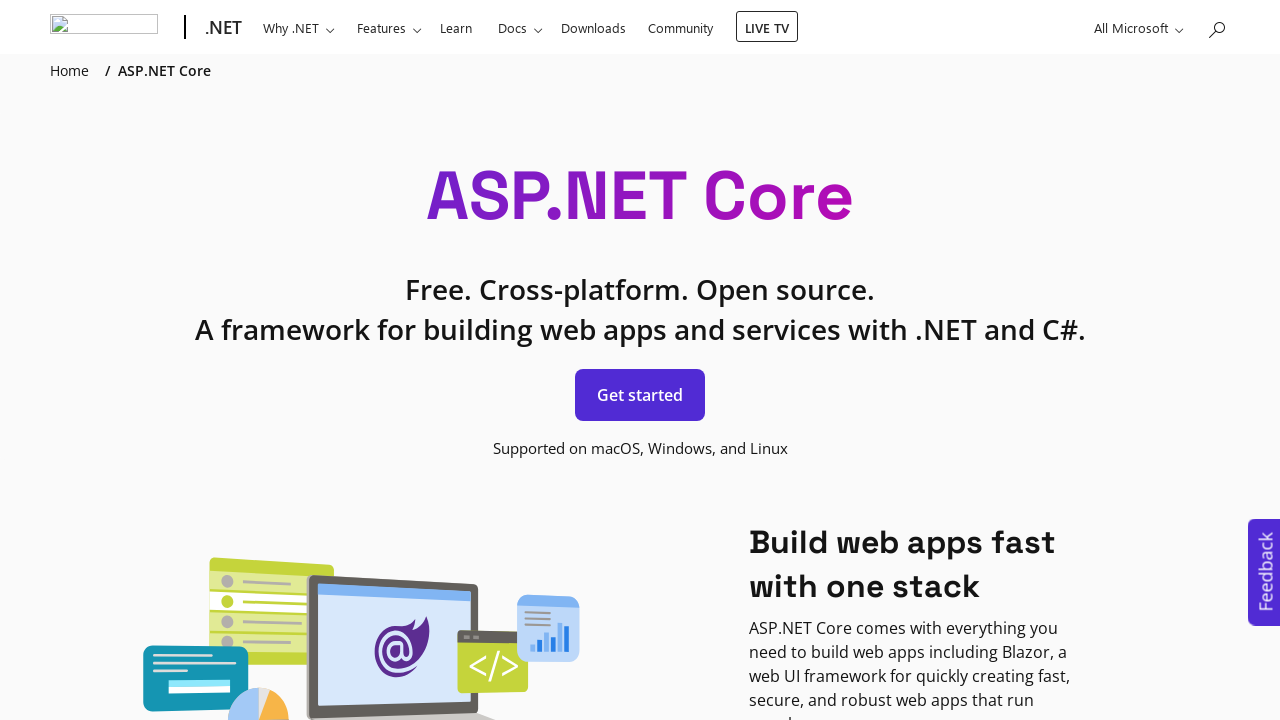

Clicked the 'Get Started' link on ASP.NET page at (640, 395) on text=Get Started
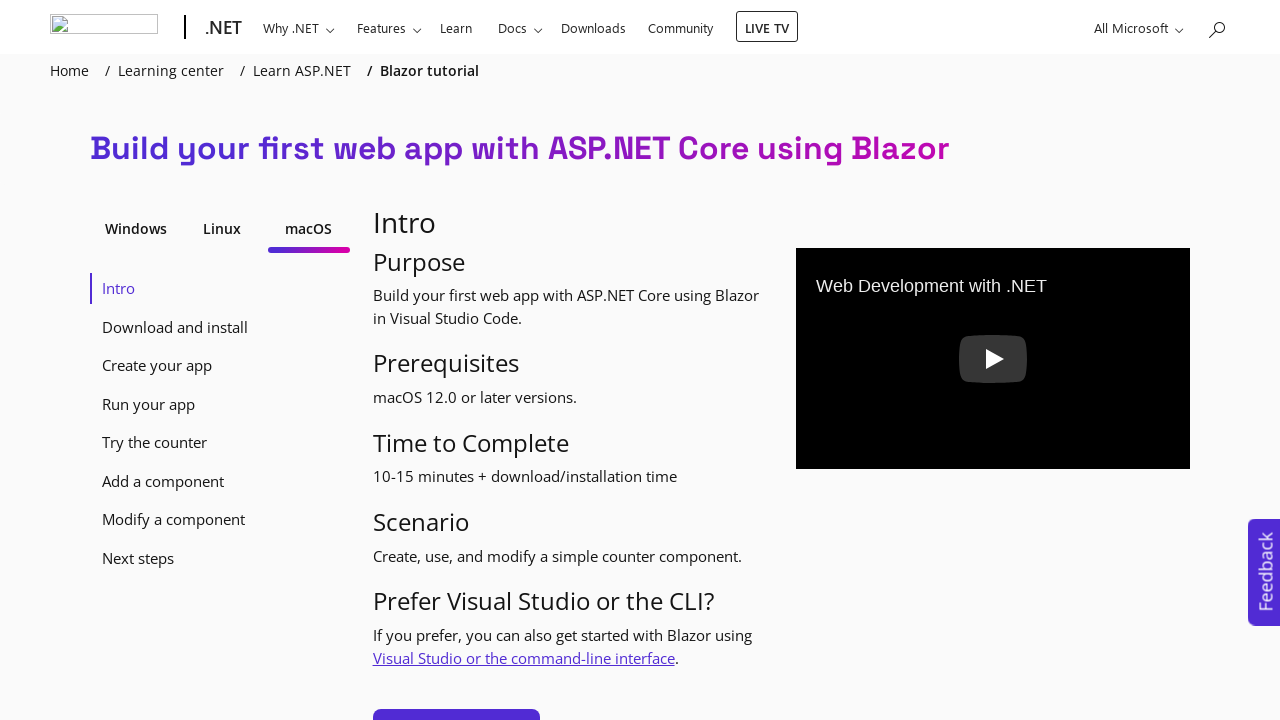

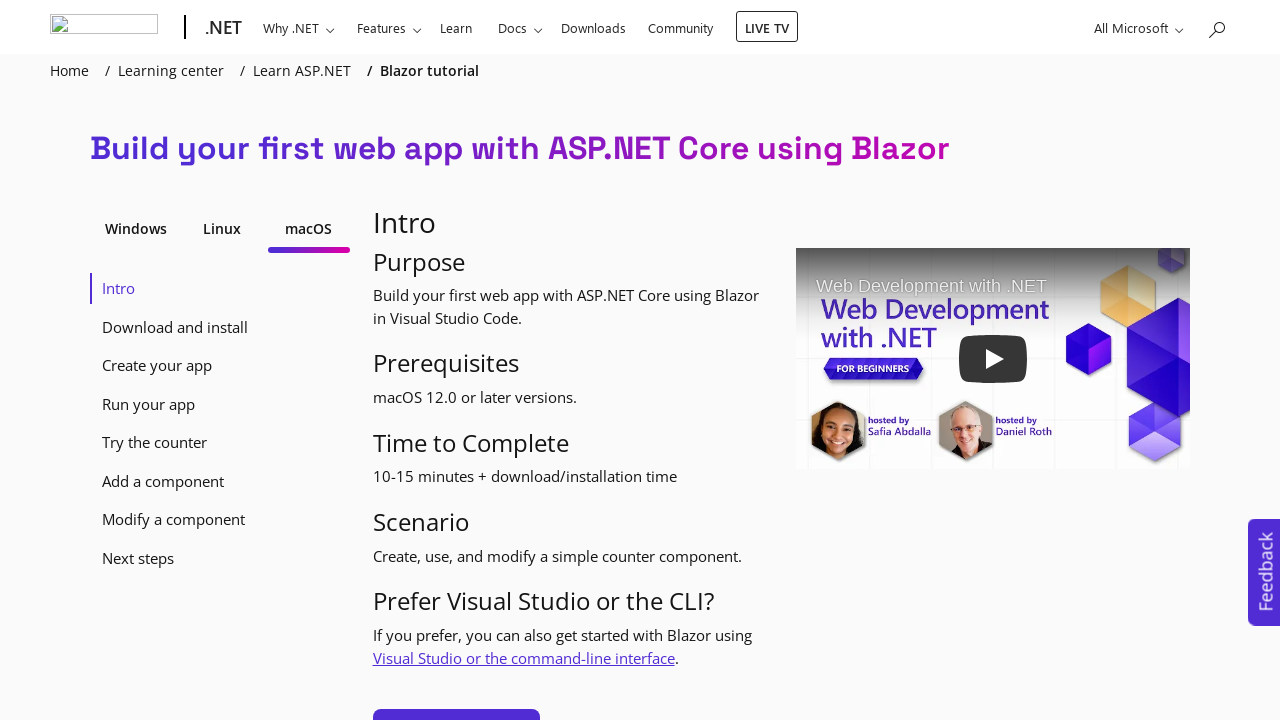